Tests window handling functionality by navigating to a demo page and clicking a button that opens a new tabbed window

Starting URL: http://demo.automationtesting.in/Windows.html

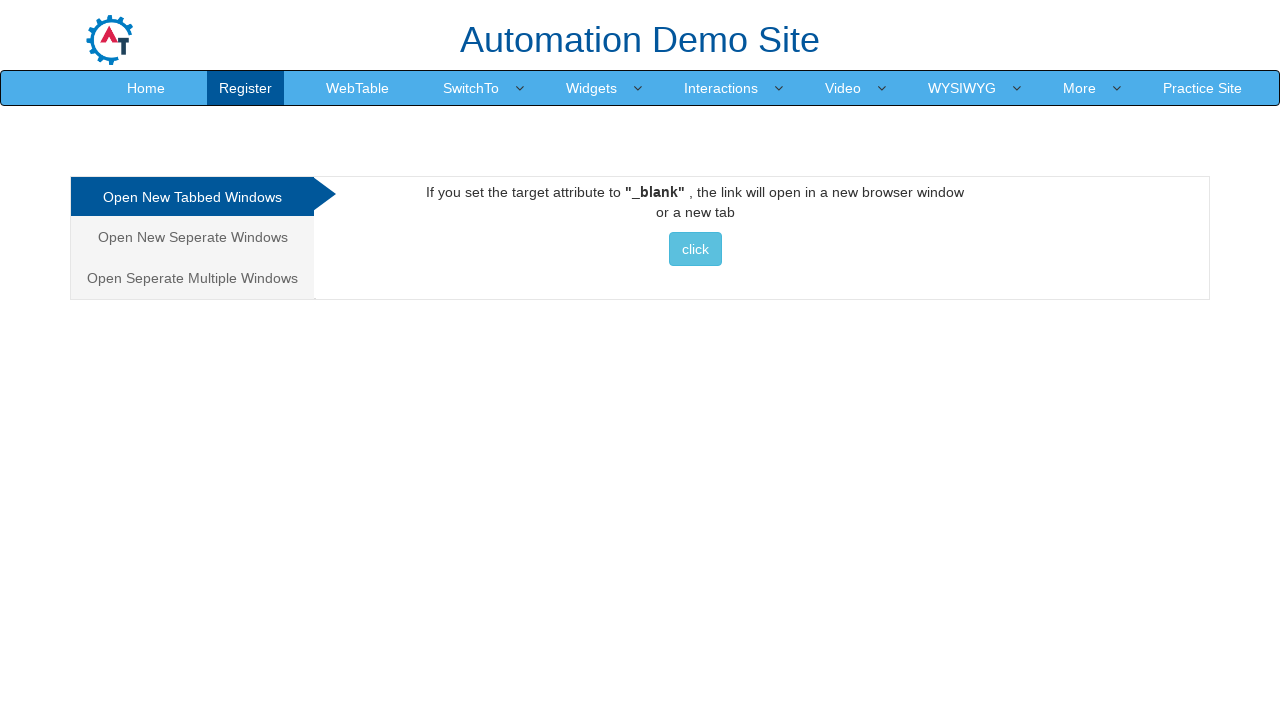

Navigated to window handling demo page
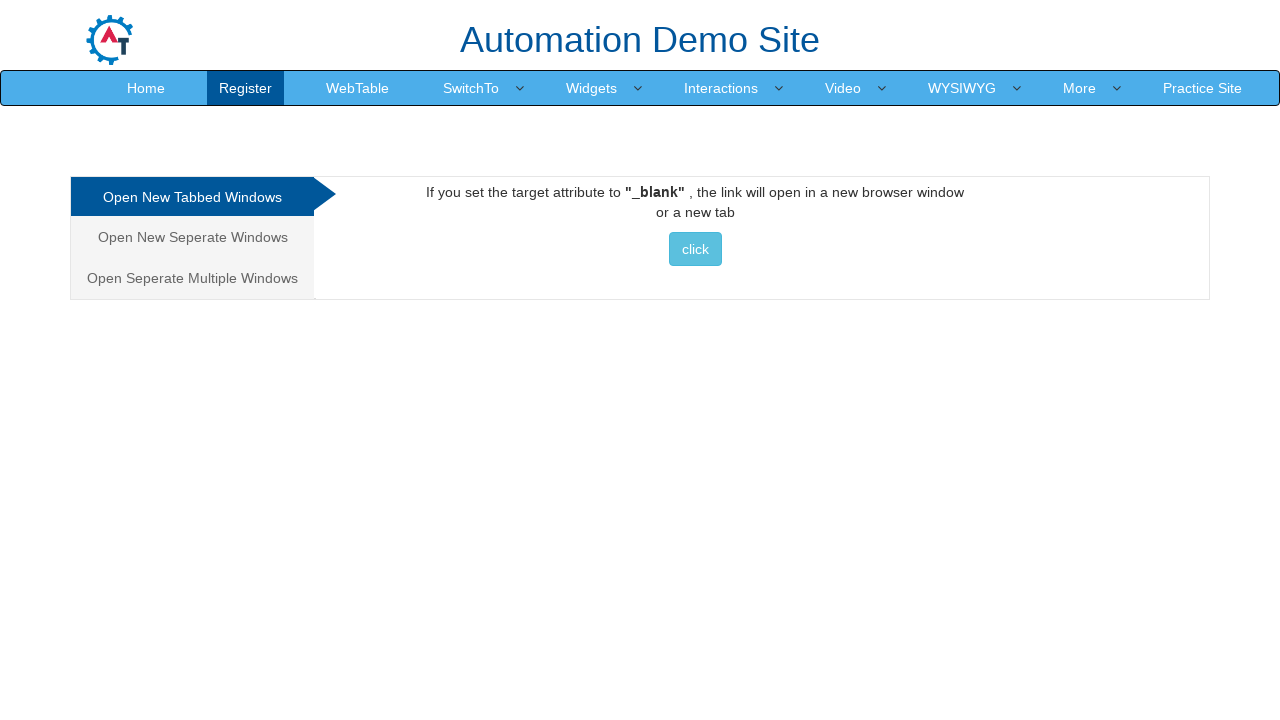

Clicked button to open new tabbed window at (695, 249) on xpath=//*[@id='Tabbed']/a/button
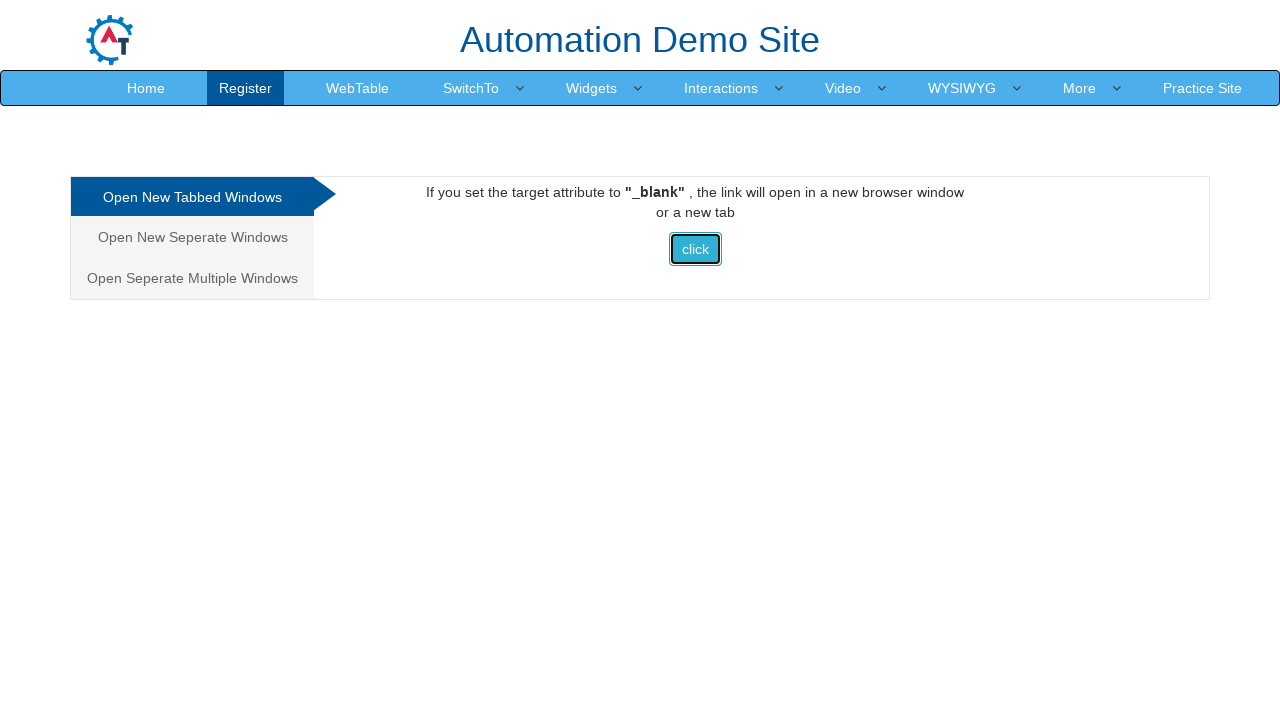

Waited for new tabbed window to open
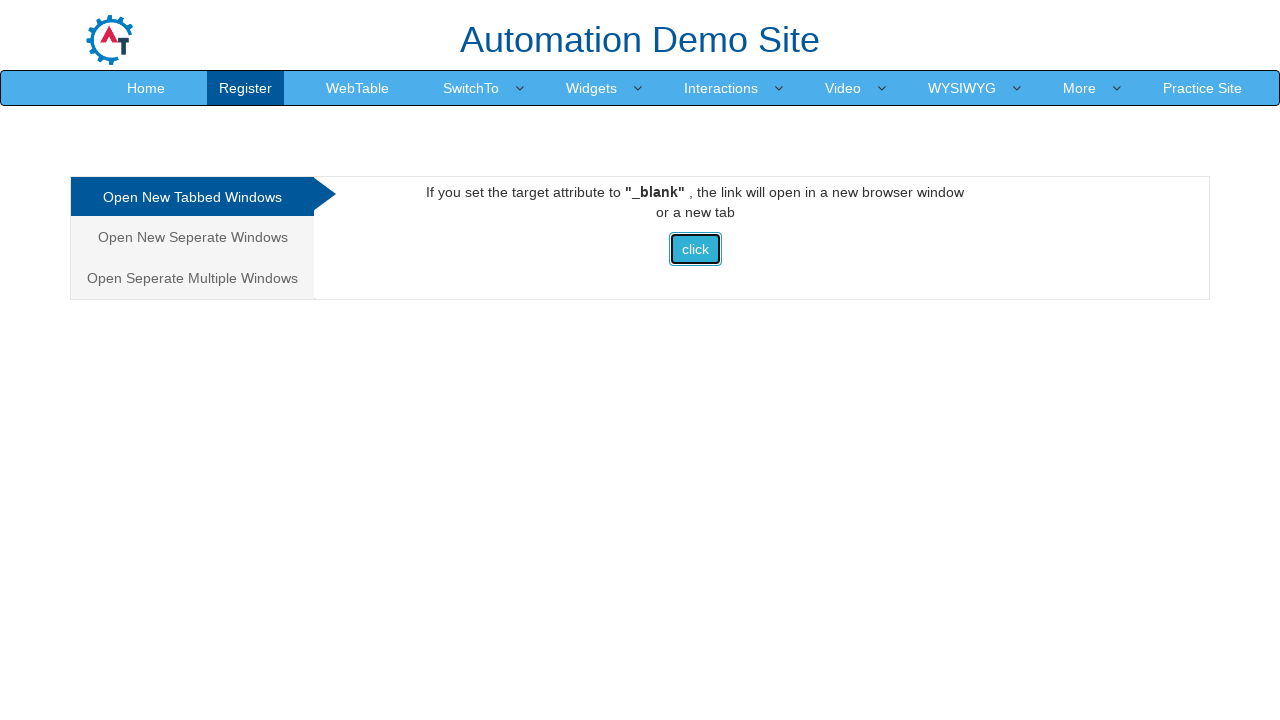

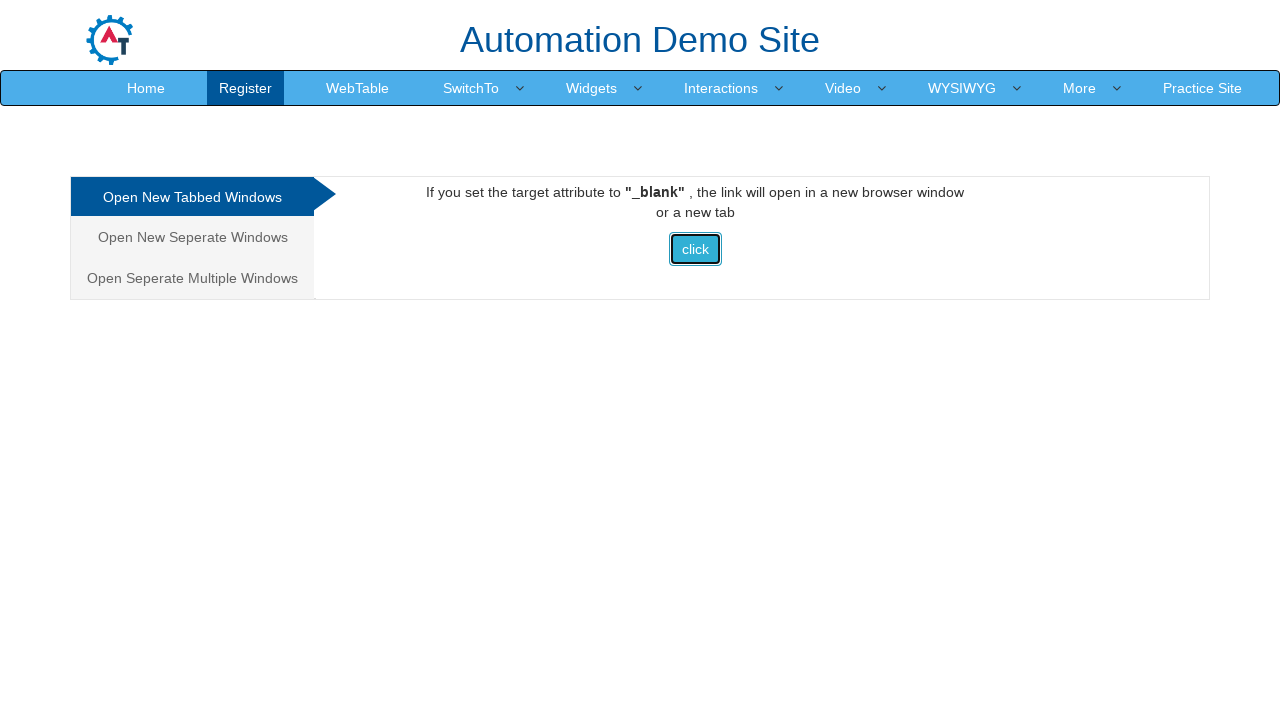